Fills the Full Name input field with a test name, submits the form, and verifies the output displays the entered name

Starting URL: https://demoqa.com/text-box

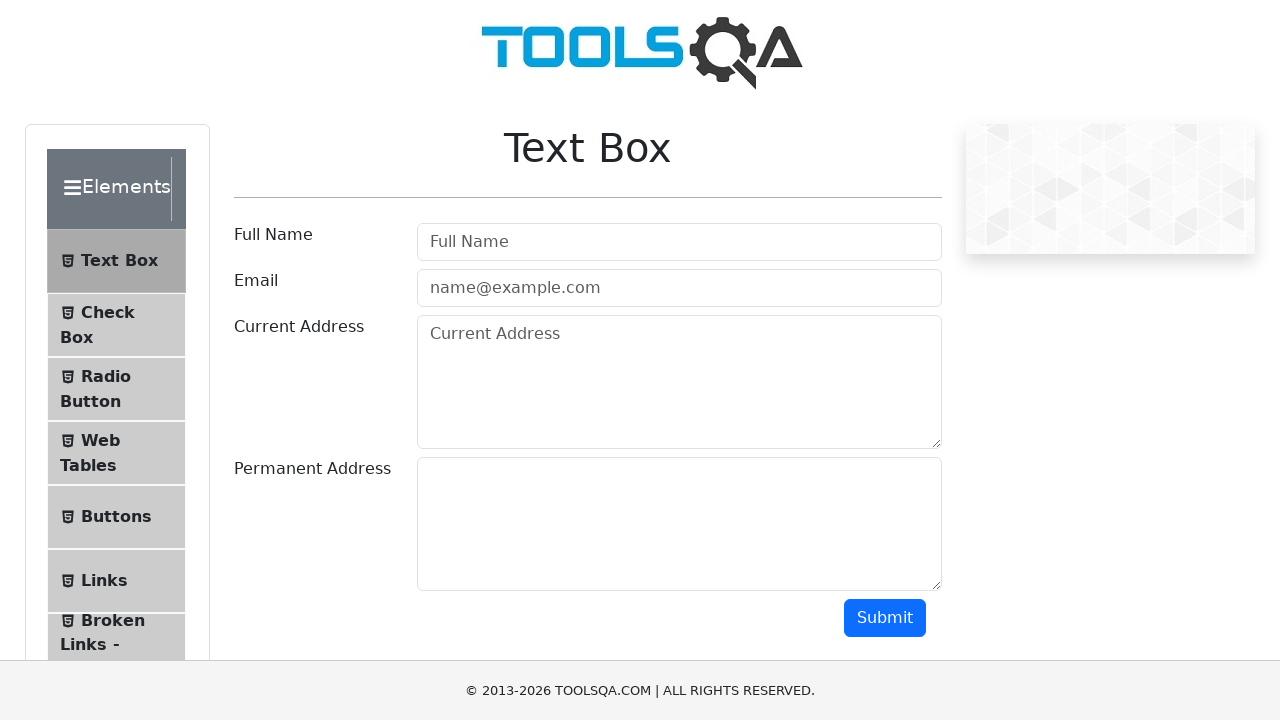

Filled Full Name input field with 'Test Name 123' on internal:attr=[placeholder="Full Name"i]
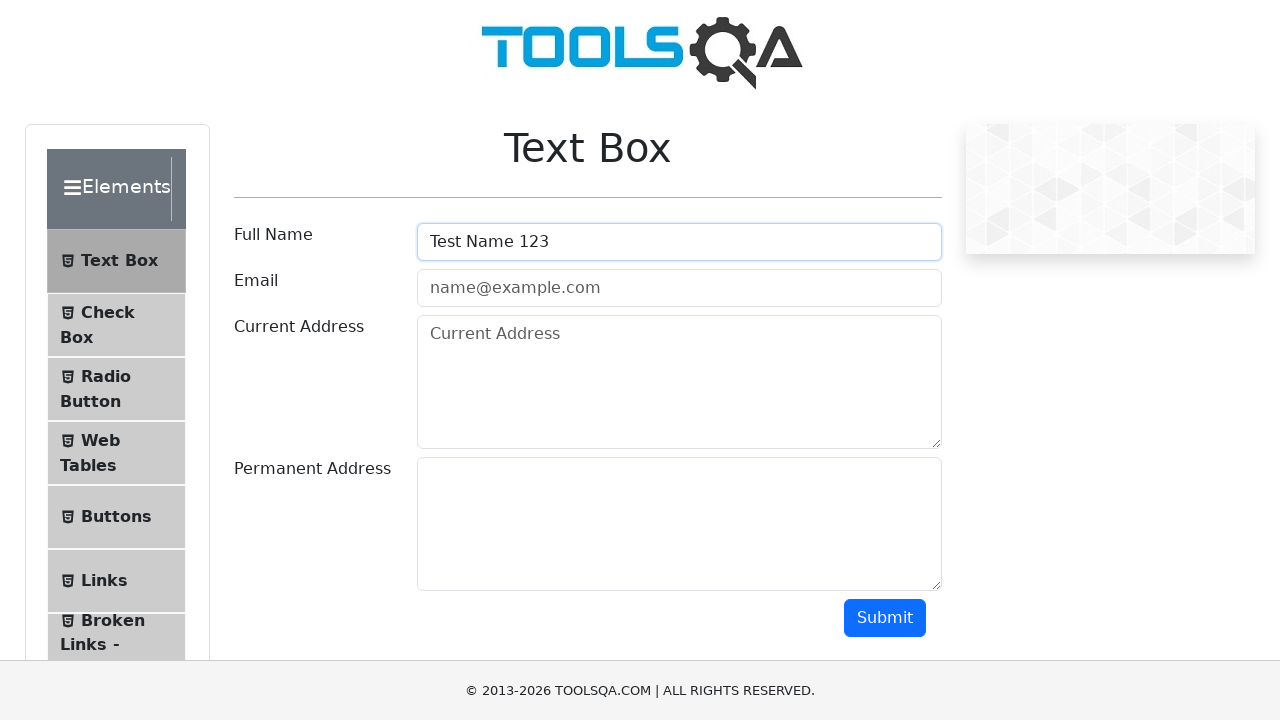

Clicked Submit button to submit the form at (885, 618) on internal:role=button[name="Submit"i]
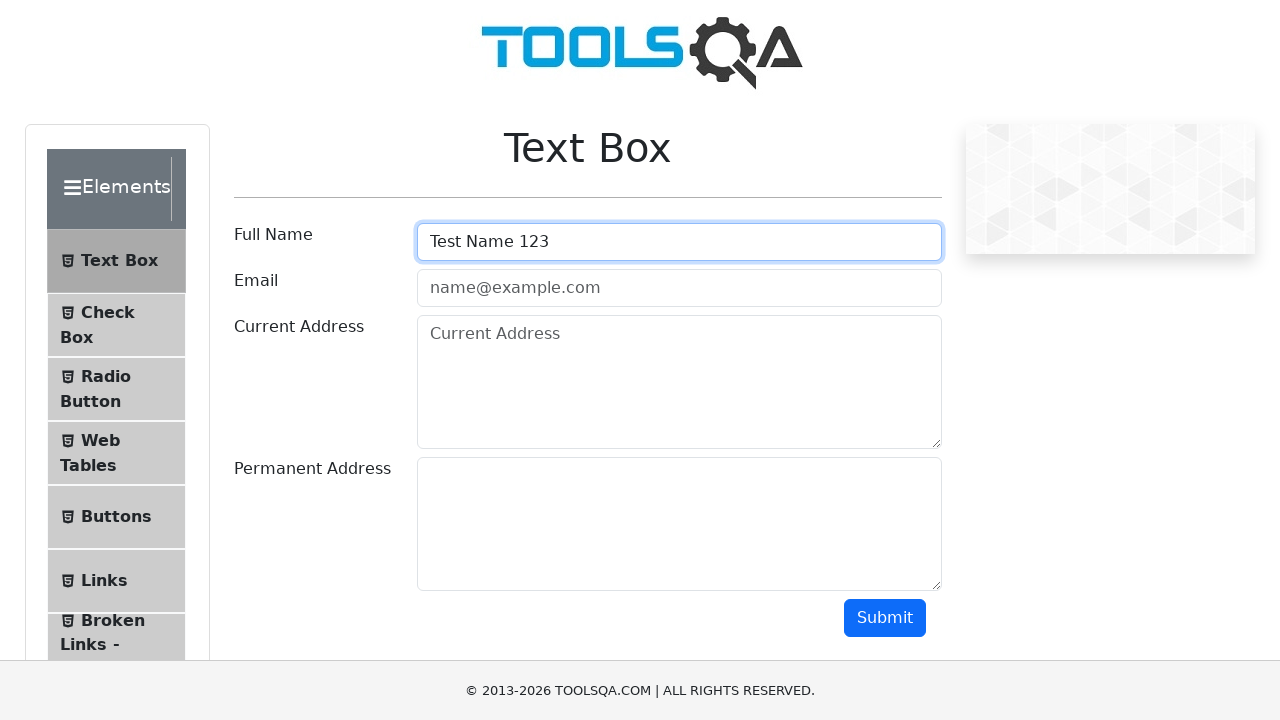

Verified that output text 'Name:Test Name 123' is visible
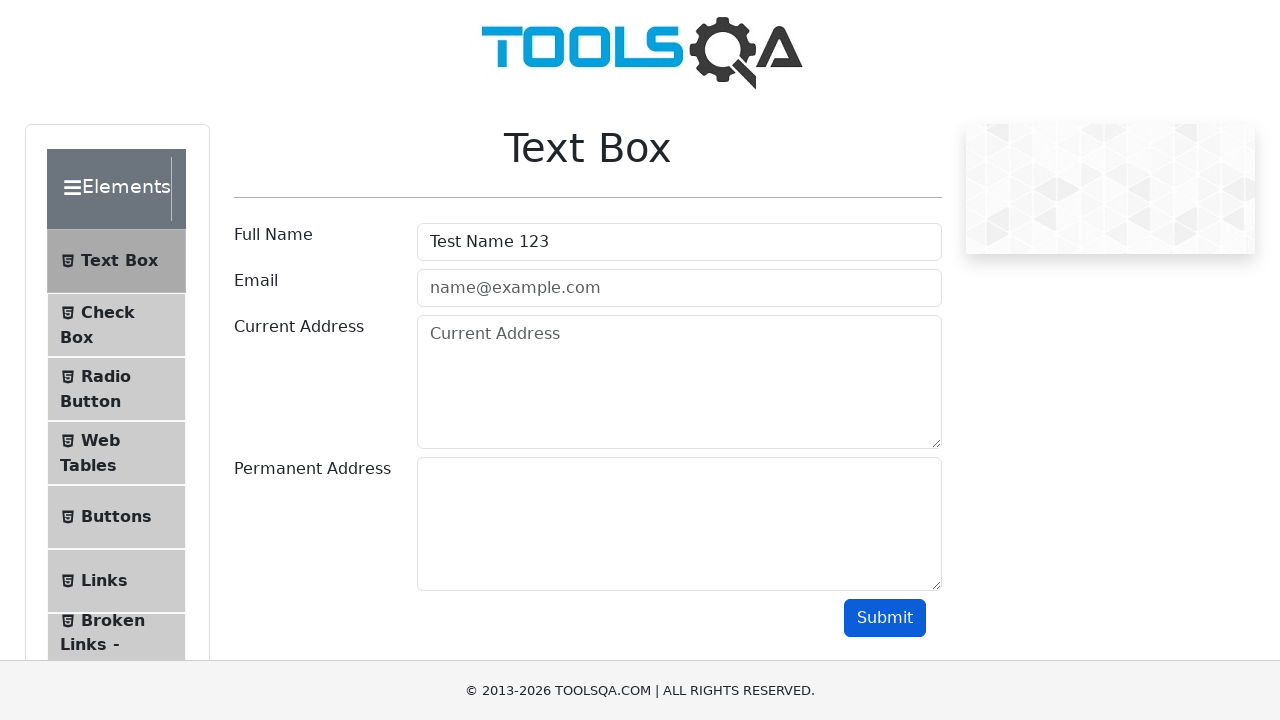

Assertion passed: Output text matches the entered name 'Test Name 123'
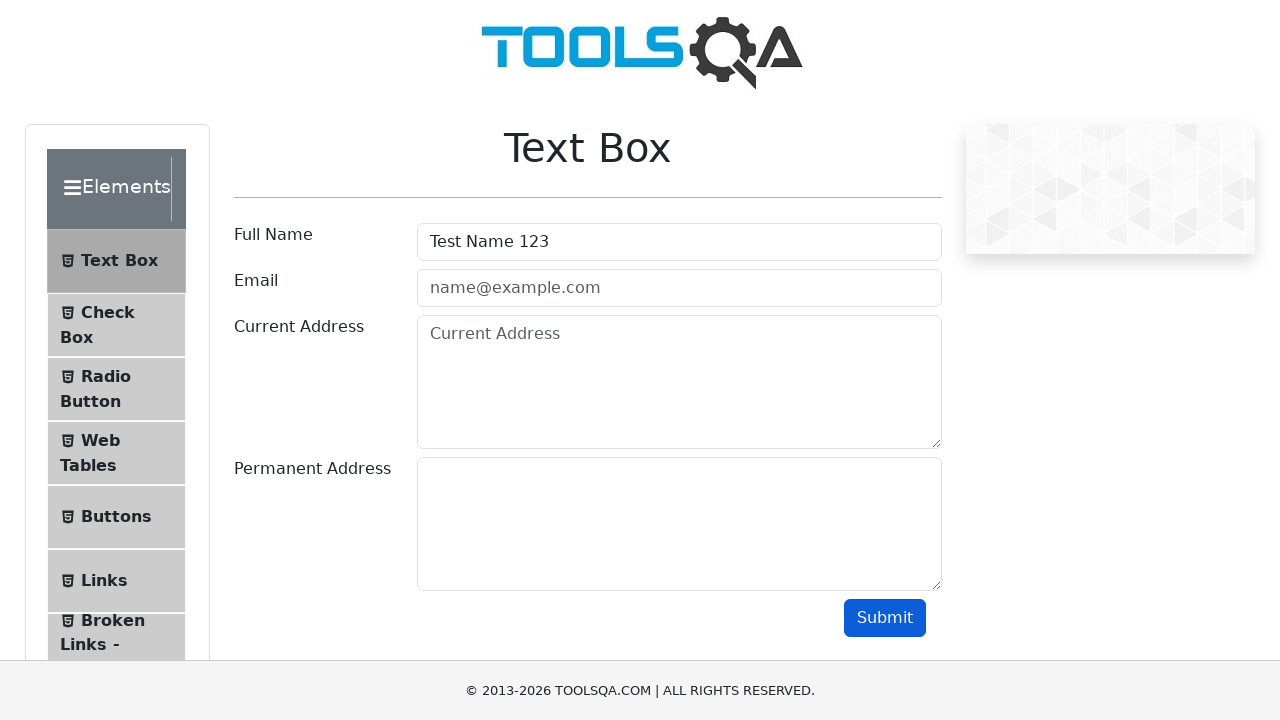

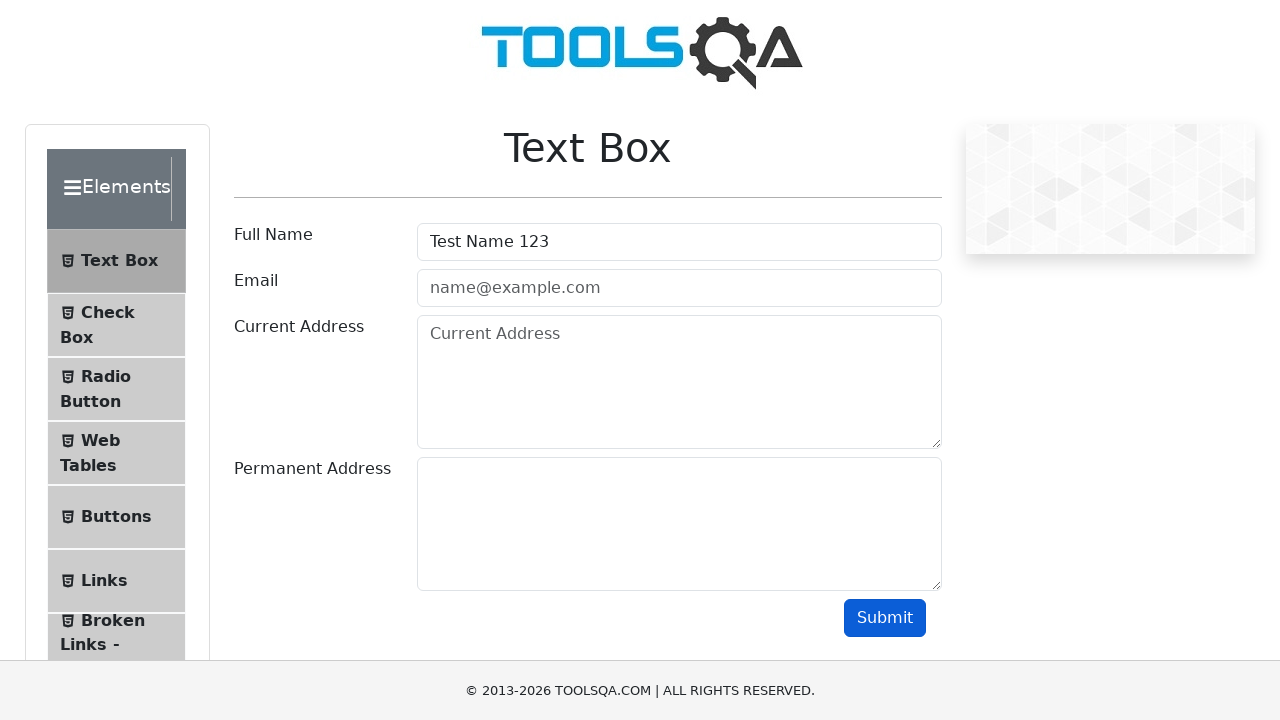